Opens a browser and navigates to the PensionBox QA environment homepage to verify the page loads successfully.

Starting URL: https://qa.pensionbox.in

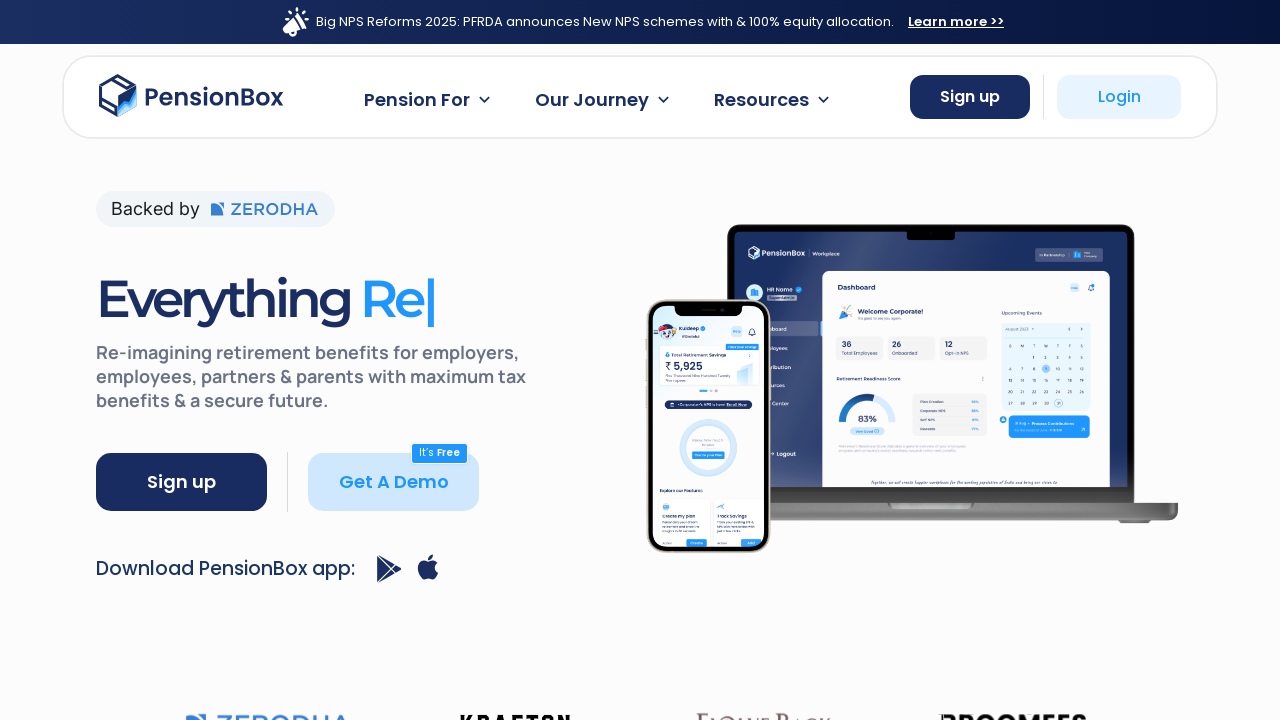

Waited for DOM content to load on PensionBox QA homepage
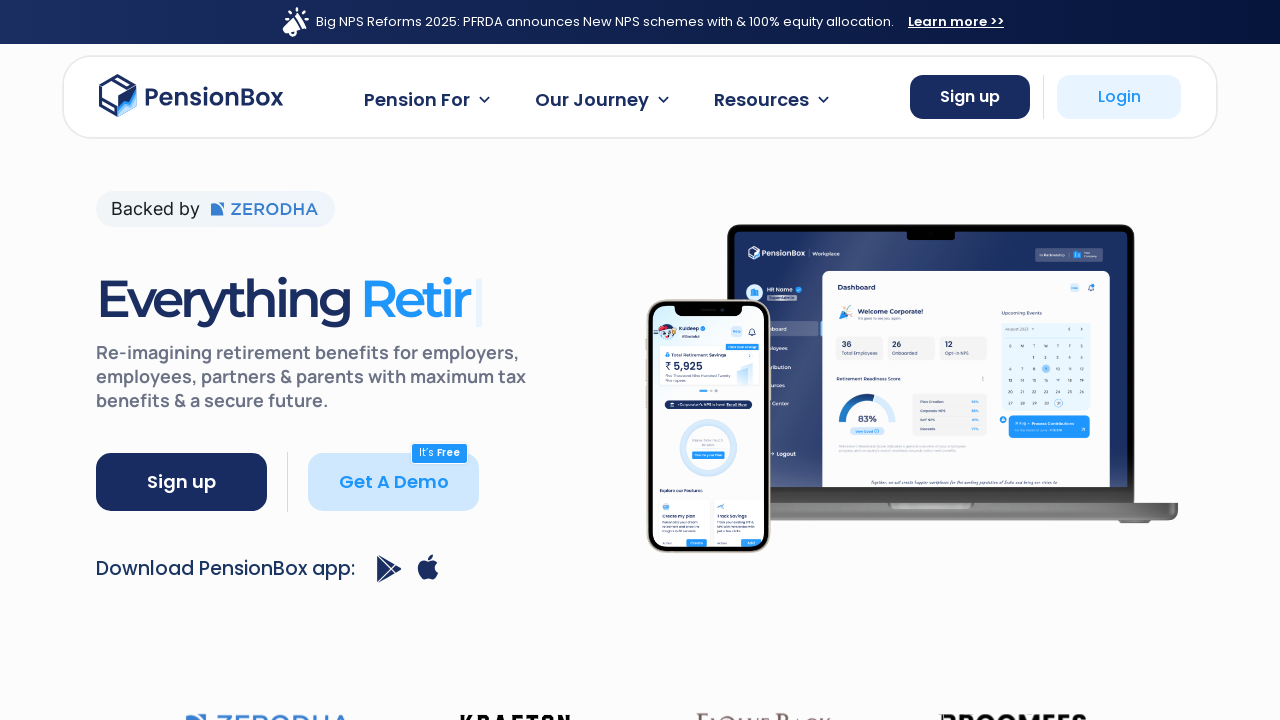

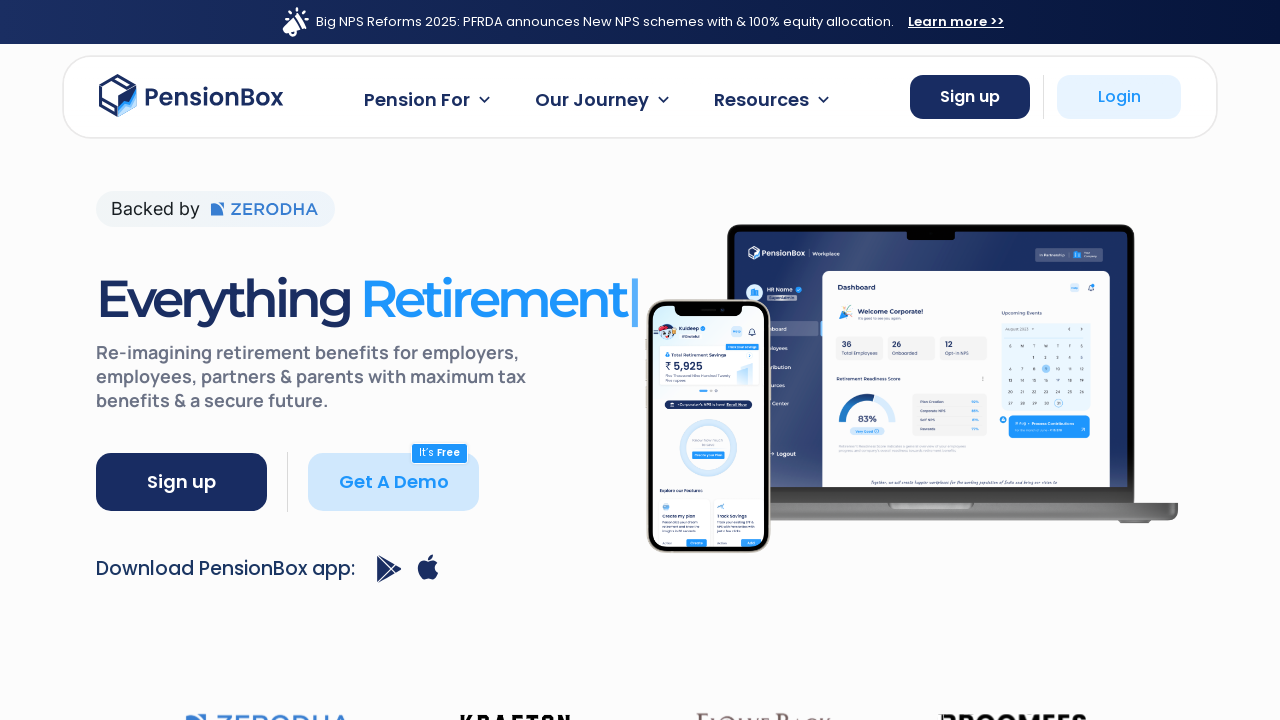